Tests navigation to the Song Lyrics submenu by clicking the lyrics link and verifying the URL changes to the expected lyrics page

Starting URL: https://www.99-bottles-of-beer.net/

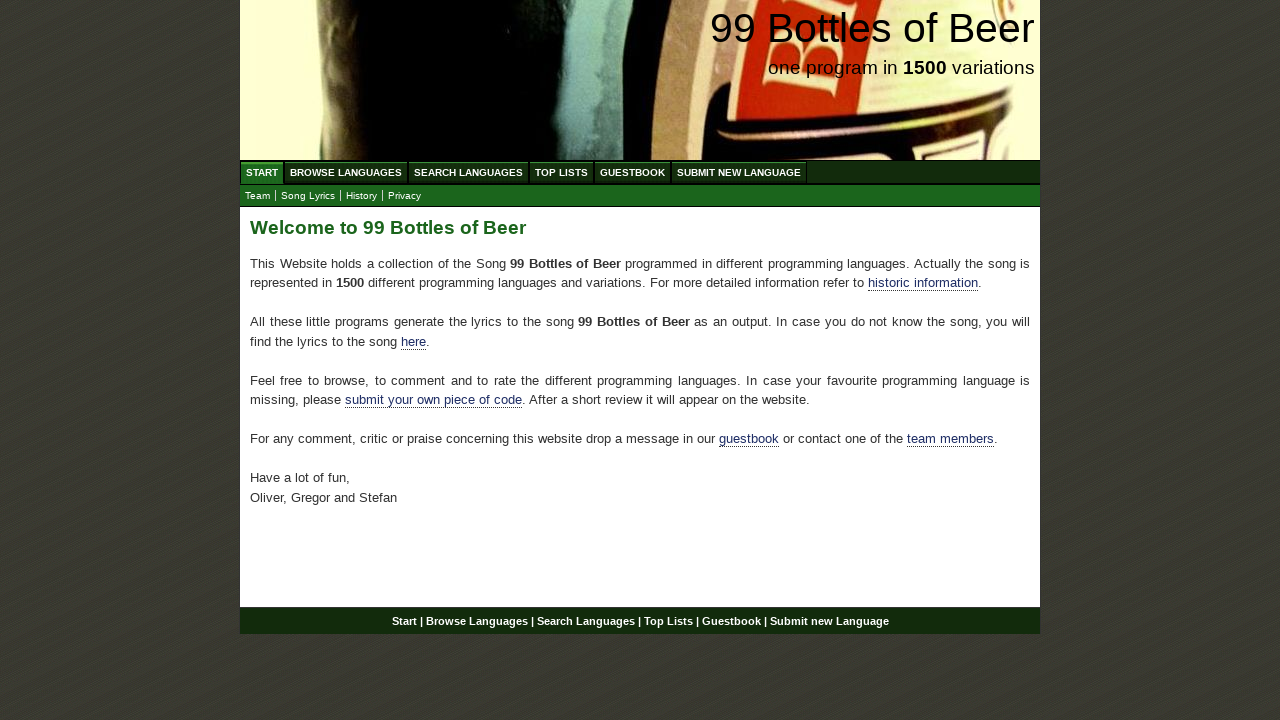

Clicked on the 'Song Lyrics' submenu link at (308, 196) on xpath=//ul[@id='submenu']/li/a[@href='lyrics.html']
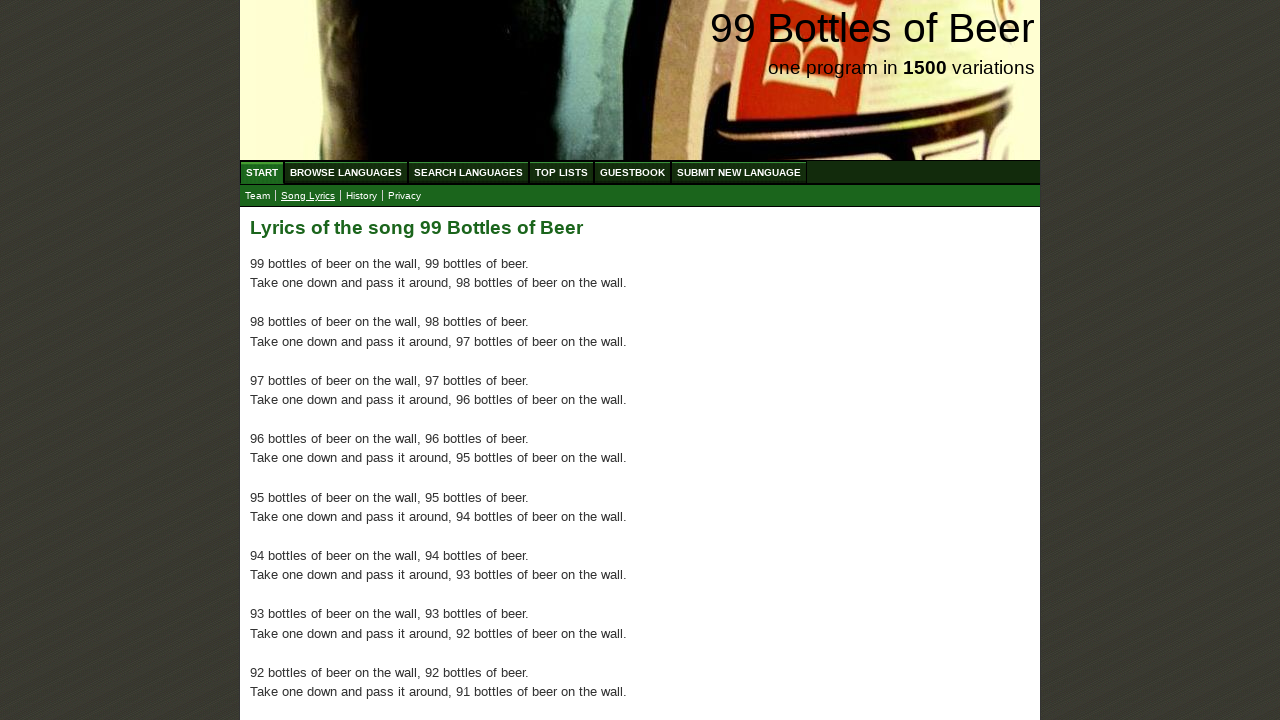

Navigation to Song Lyrics page completed, URL verified as https://www.99-bottles-of-beer.net/lyrics.html
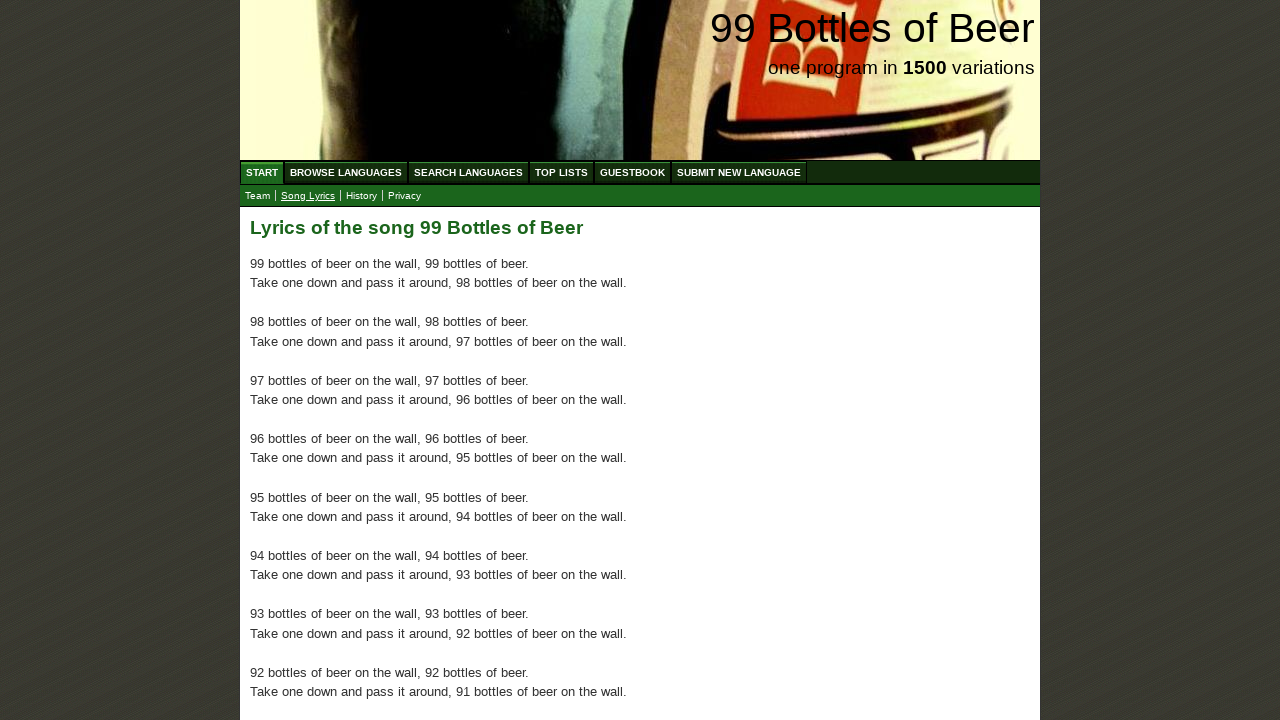

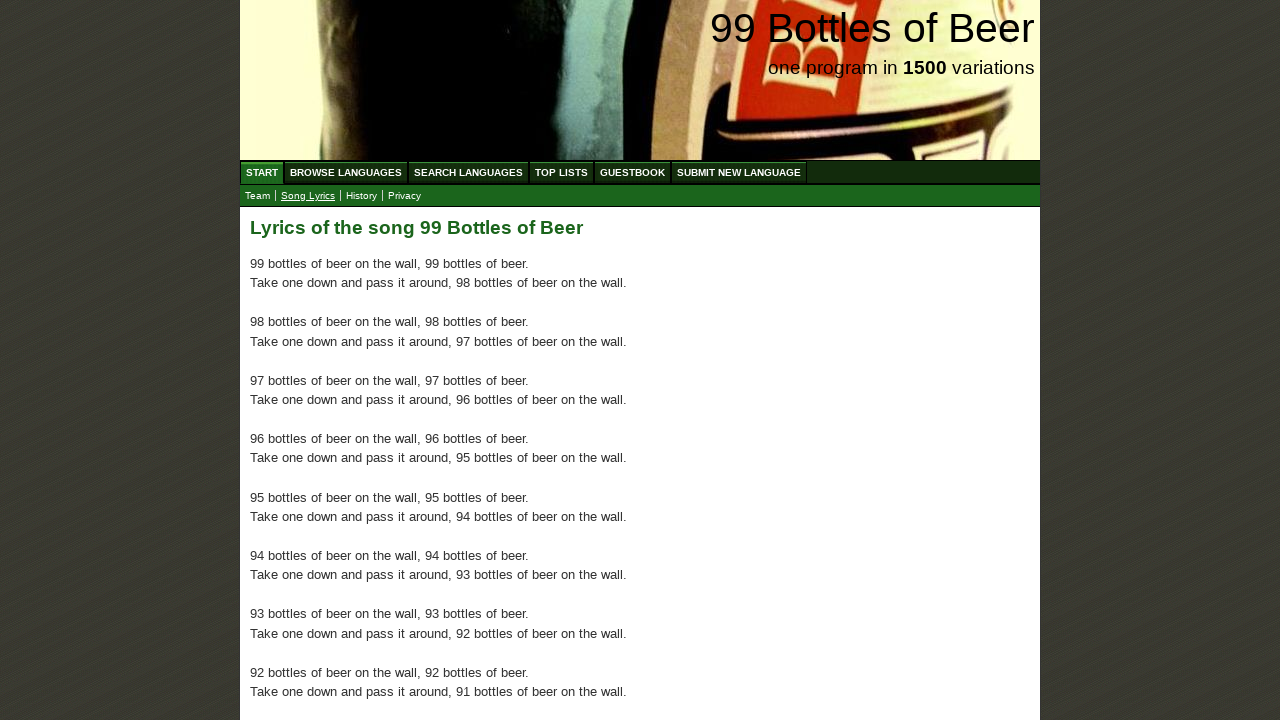